Tests a TodoMVC application by adding multiple todo items through a form input and verifying they appear correctly in the list.

Starting URL: https://demo.playwright.dev/todomvc

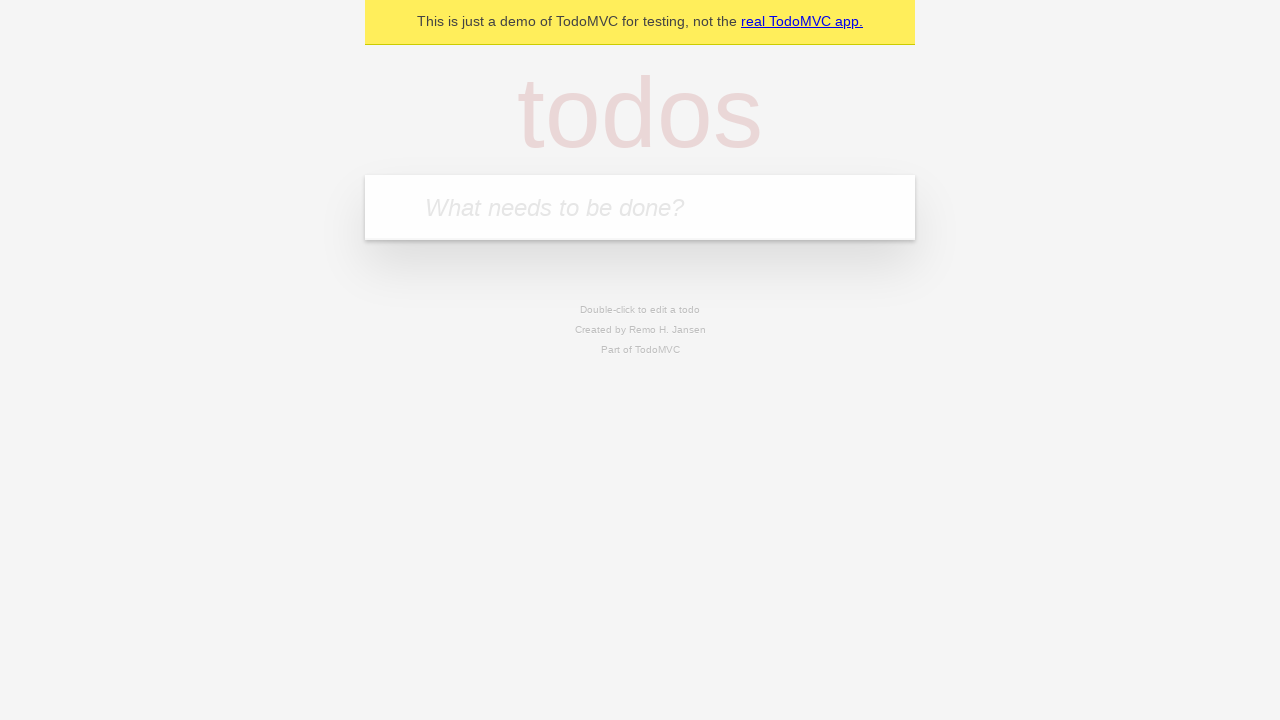

Located the todo input field
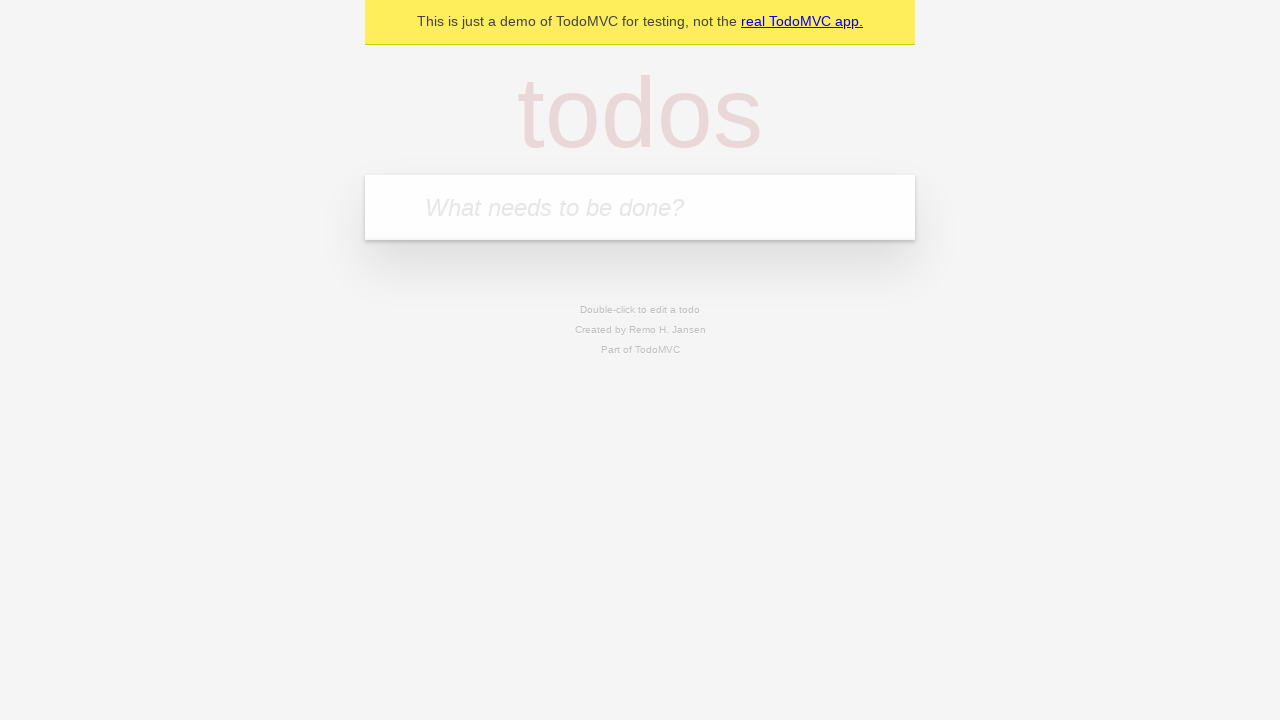

Filled todo input with 'buy some cheese' on internal:attr=[placeholder="What needs to be done?"i]
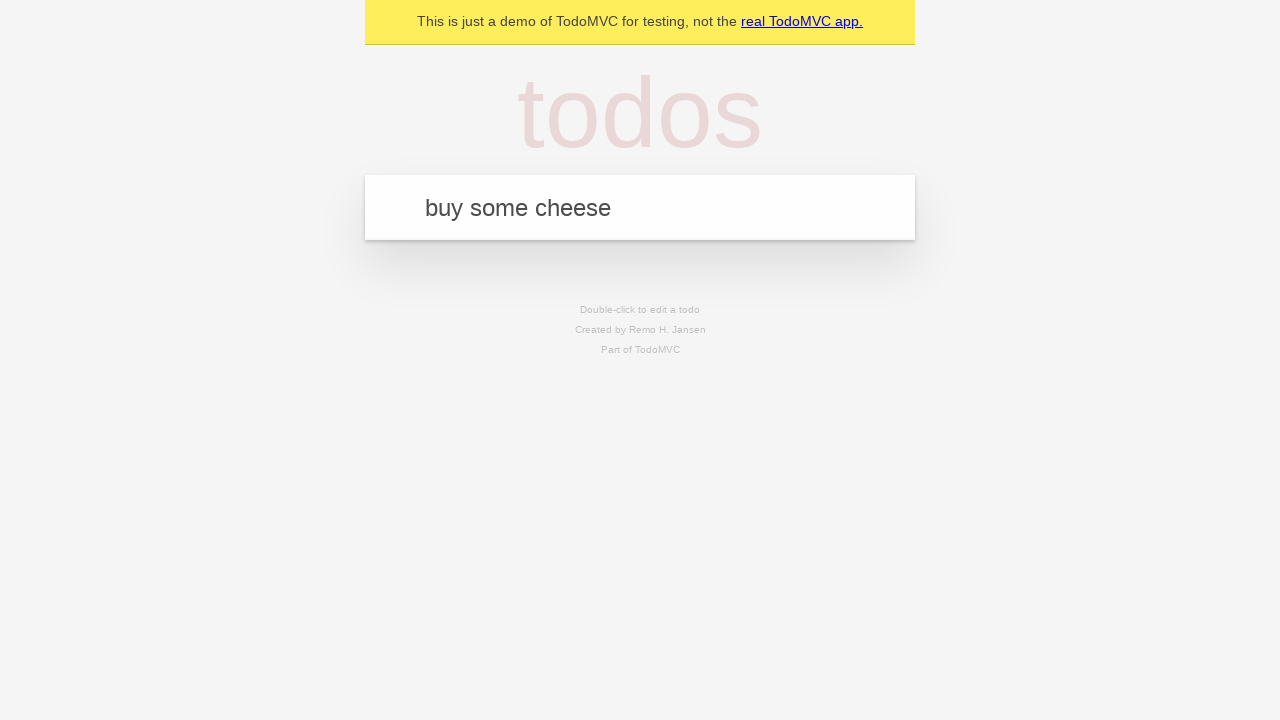

Pressed Enter to add todo 'buy some cheese' on internal:attr=[placeholder="What needs to be done?"i]
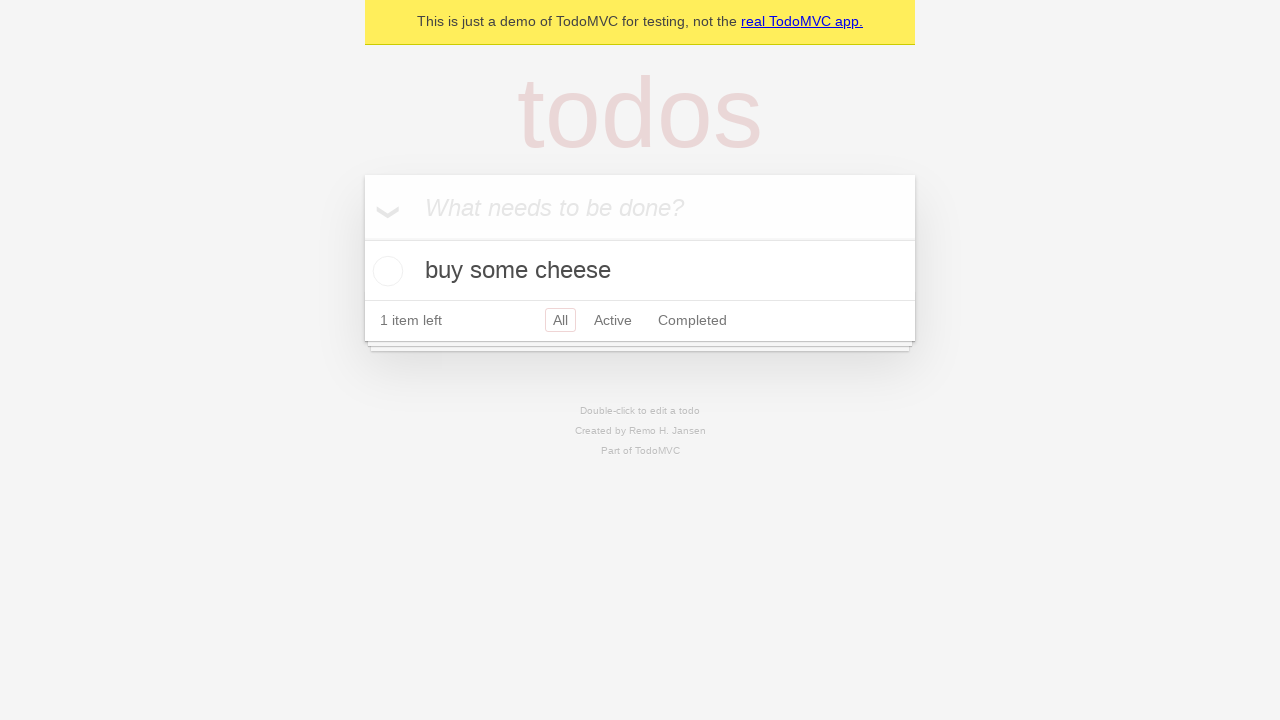

Filled todo input with 'feed the cat' on internal:attr=[placeholder="What needs to be done?"i]
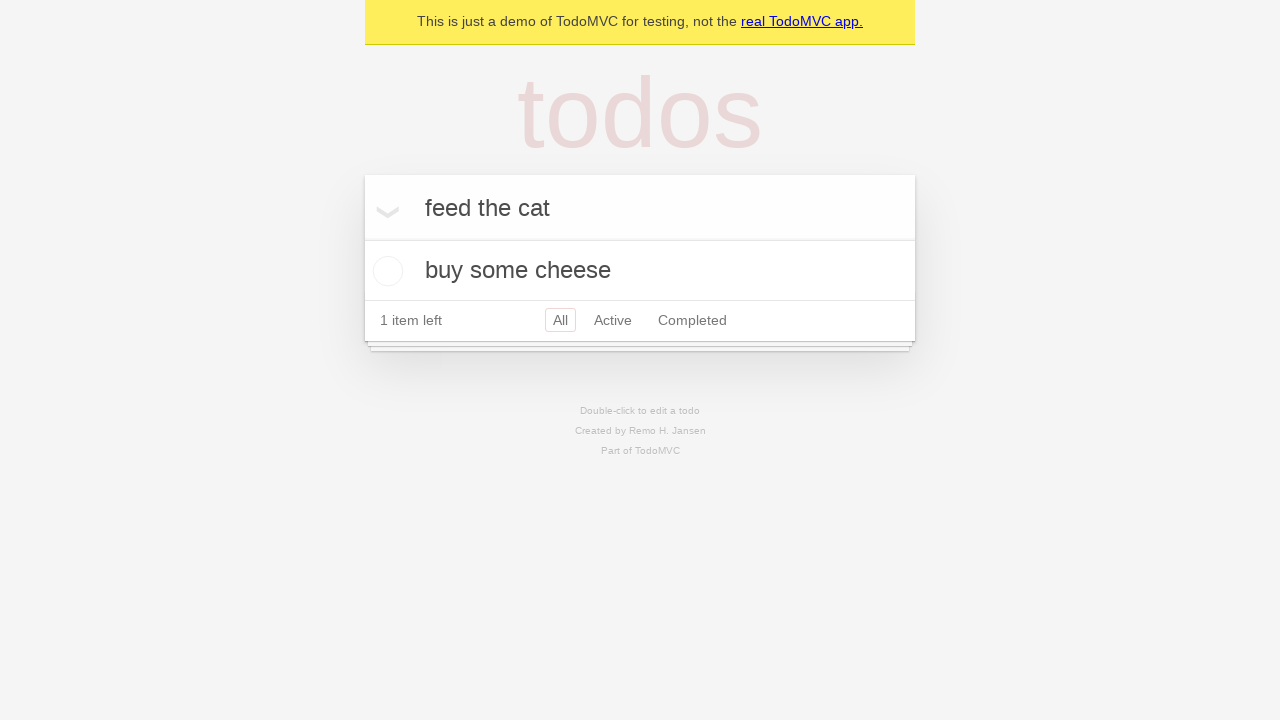

Pressed Enter to add todo 'feed the cat' on internal:attr=[placeholder="What needs to be done?"i]
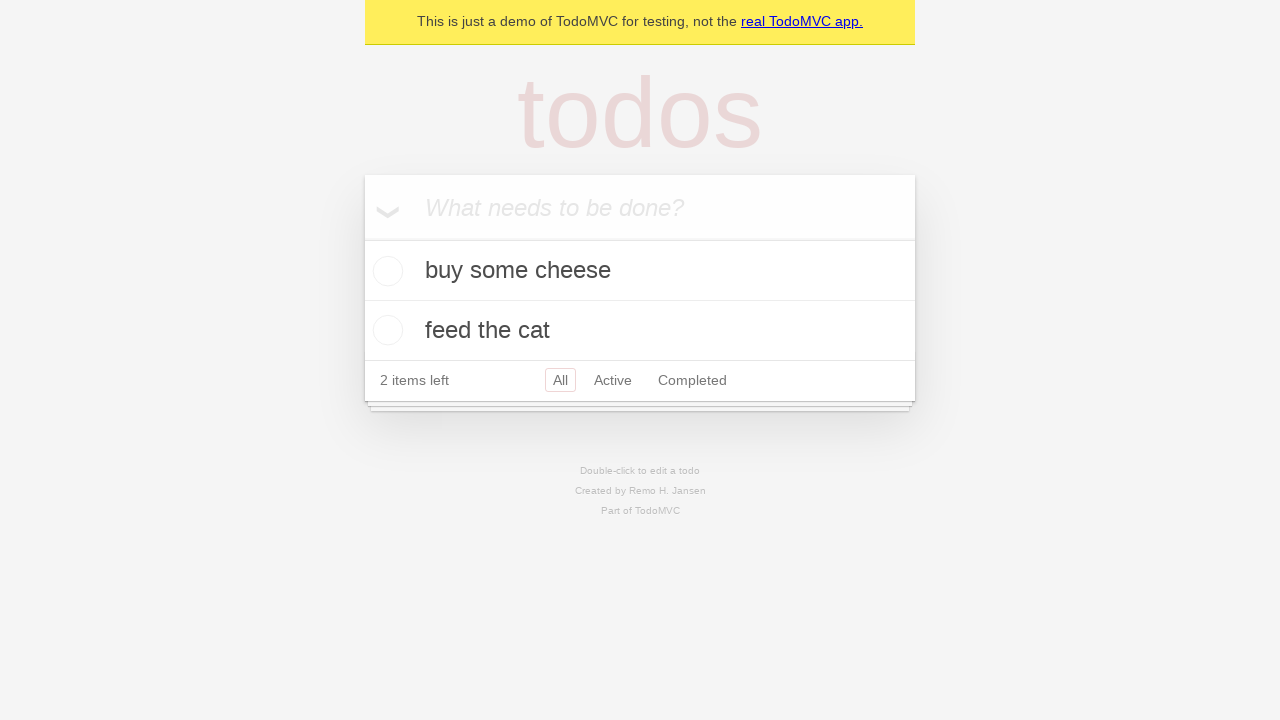

Filled todo input with 'book a doctors appointment' on internal:attr=[placeholder="What needs to be done?"i]
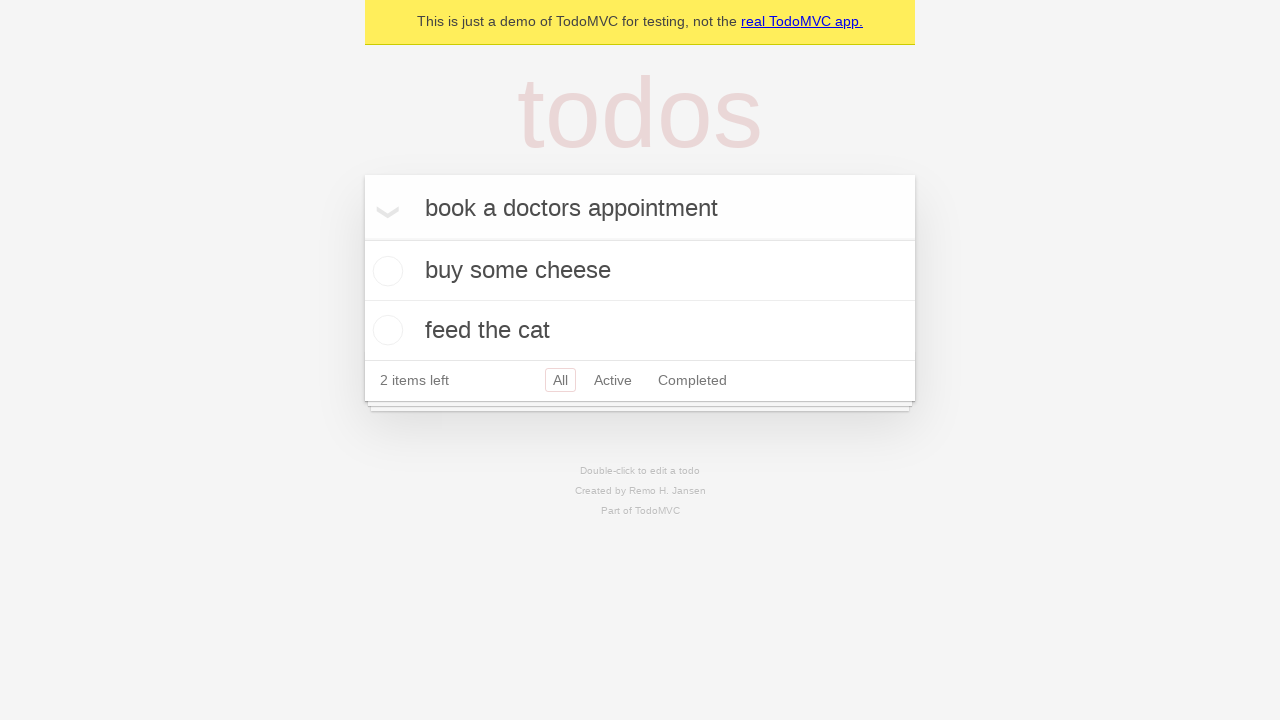

Pressed Enter to add todo 'book a doctors appointment' on internal:attr=[placeholder="What needs to be done?"i]
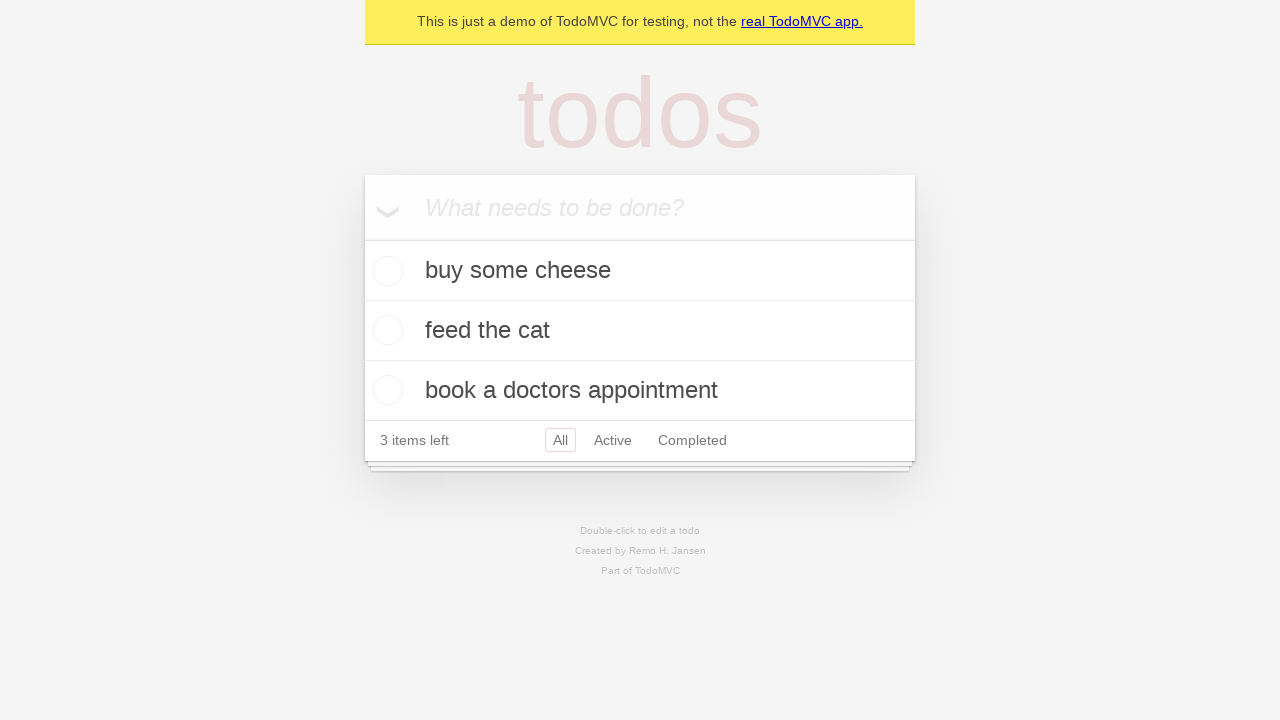

Waited for todo items to be visible
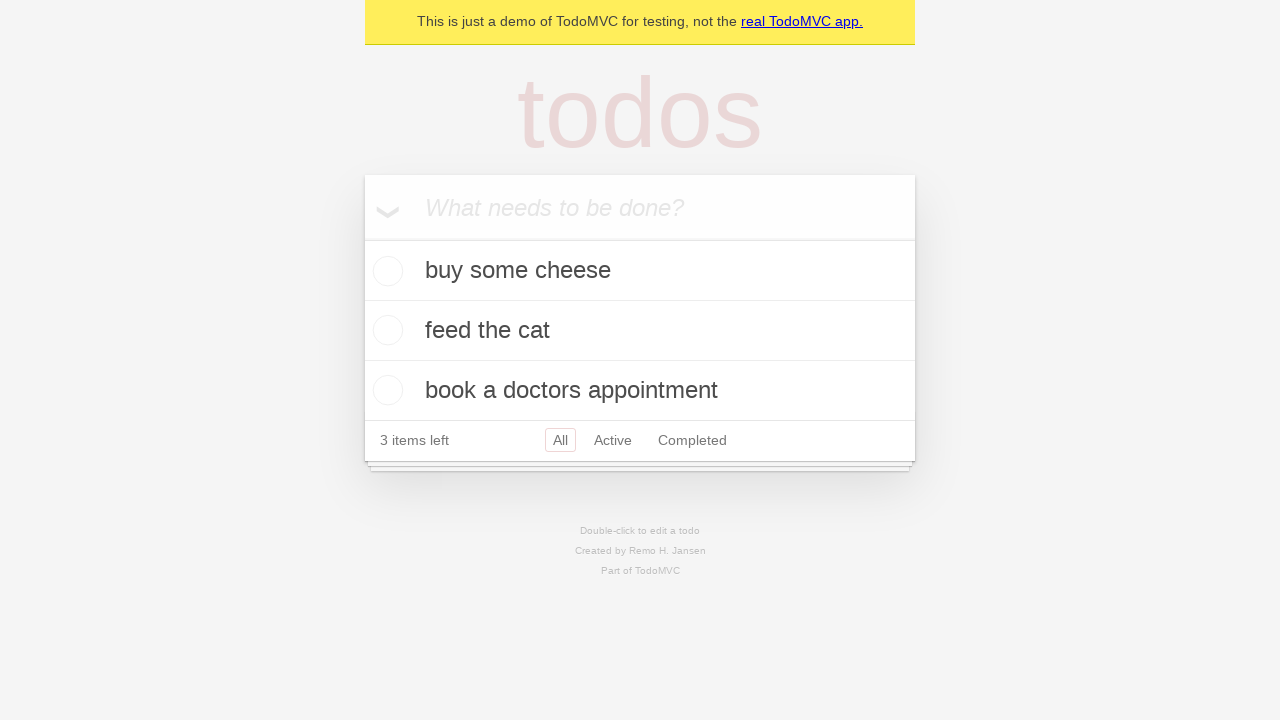

Verified that all 3 todo items are displayed
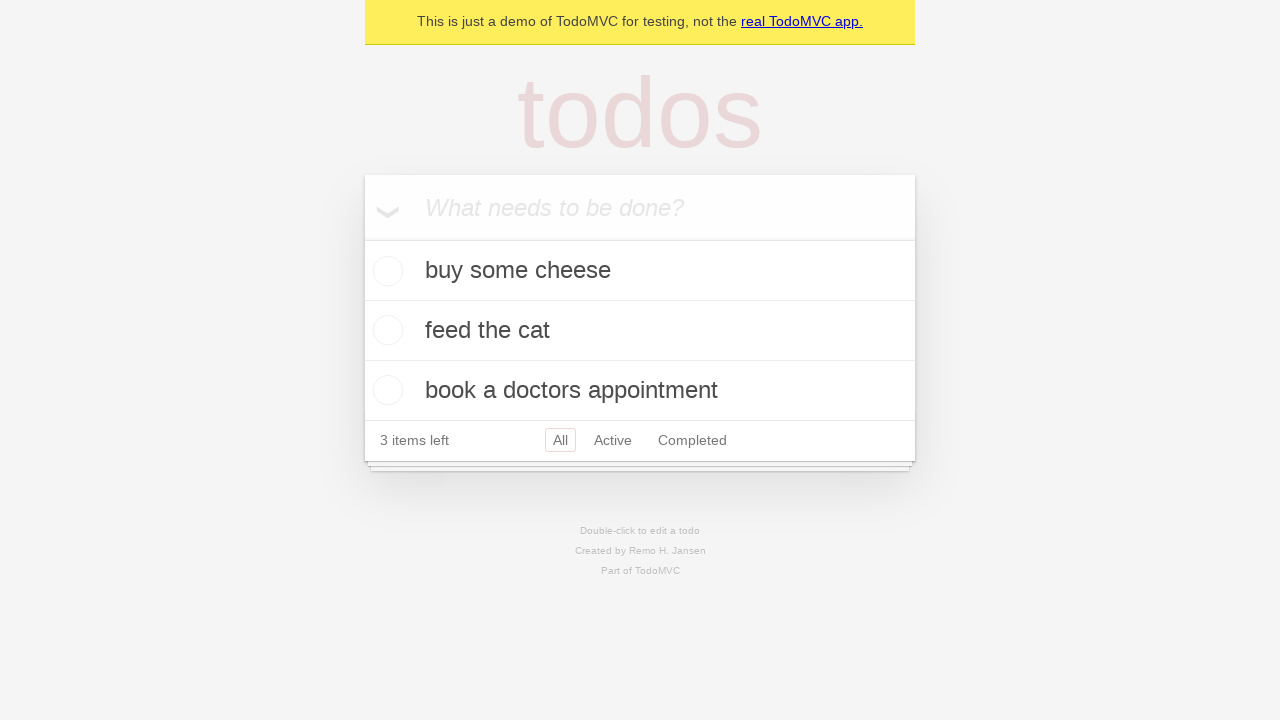

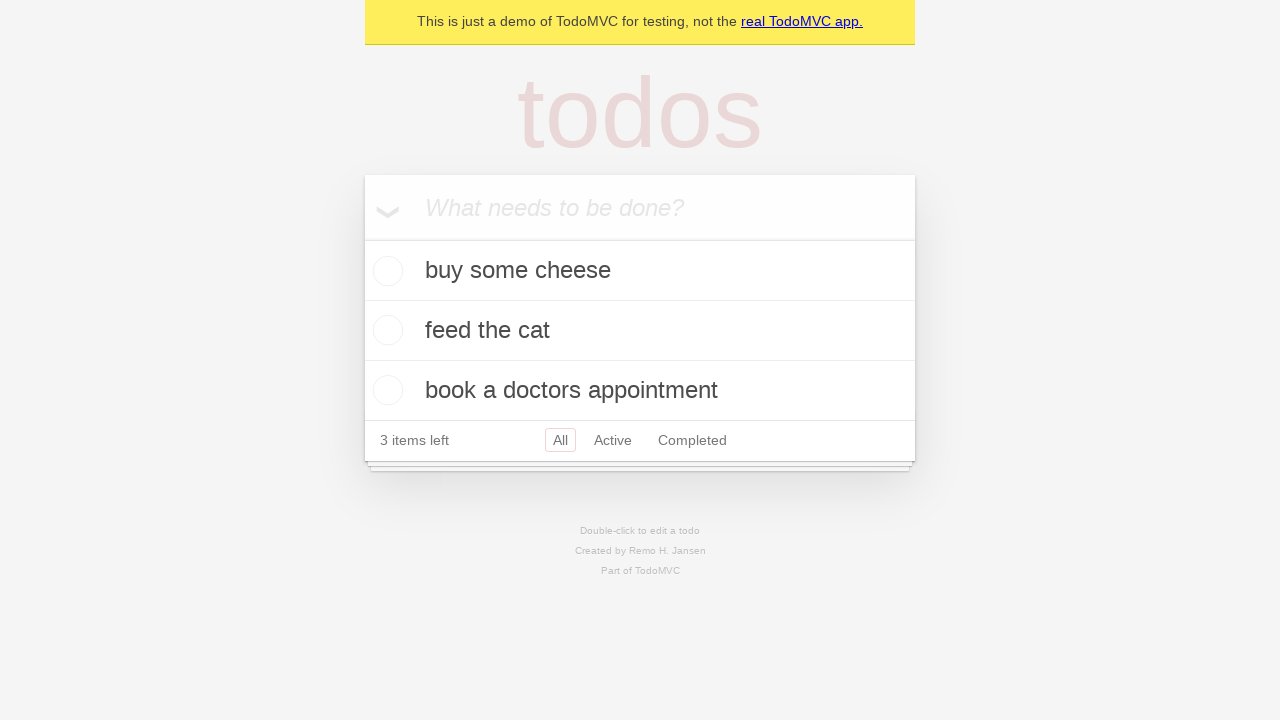